Tests filtering to display only completed items by clicking the Completed filter link.

Starting URL: https://demo.playwright.dev/todomvc

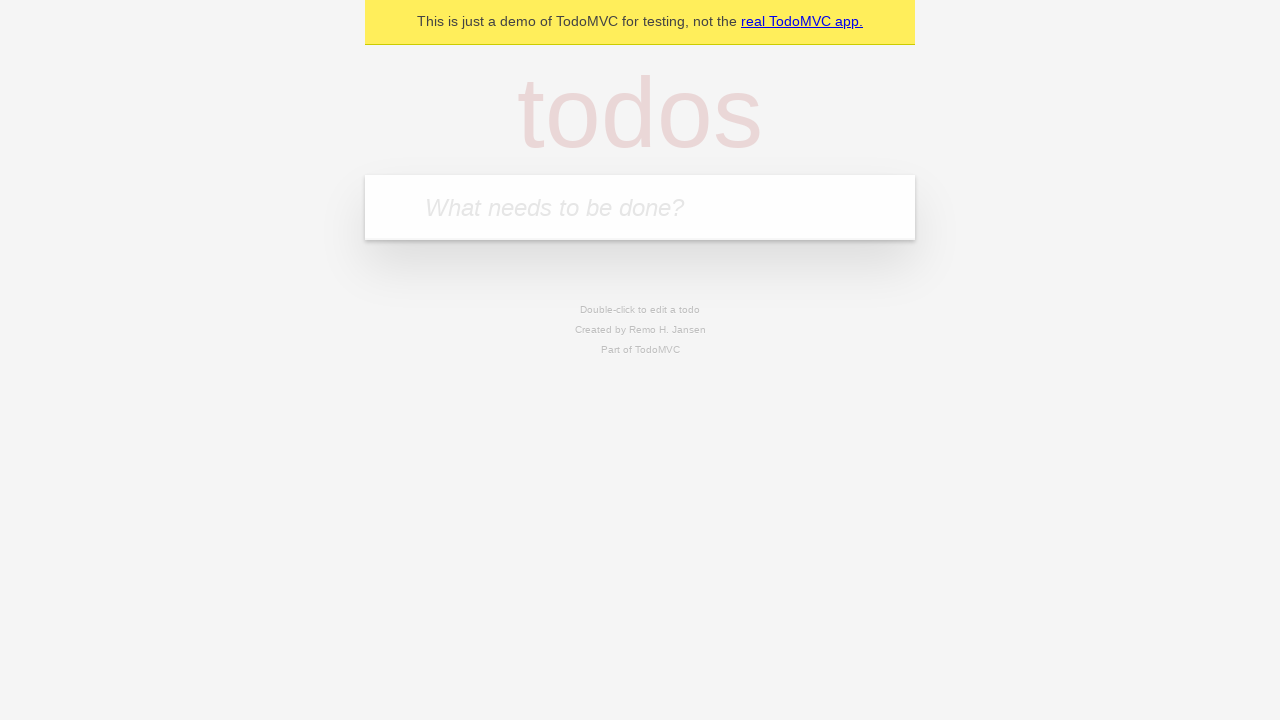

Filled todo input with 'buy some cheese' on internal:attr=[placeholder="What needs to be done?"i]
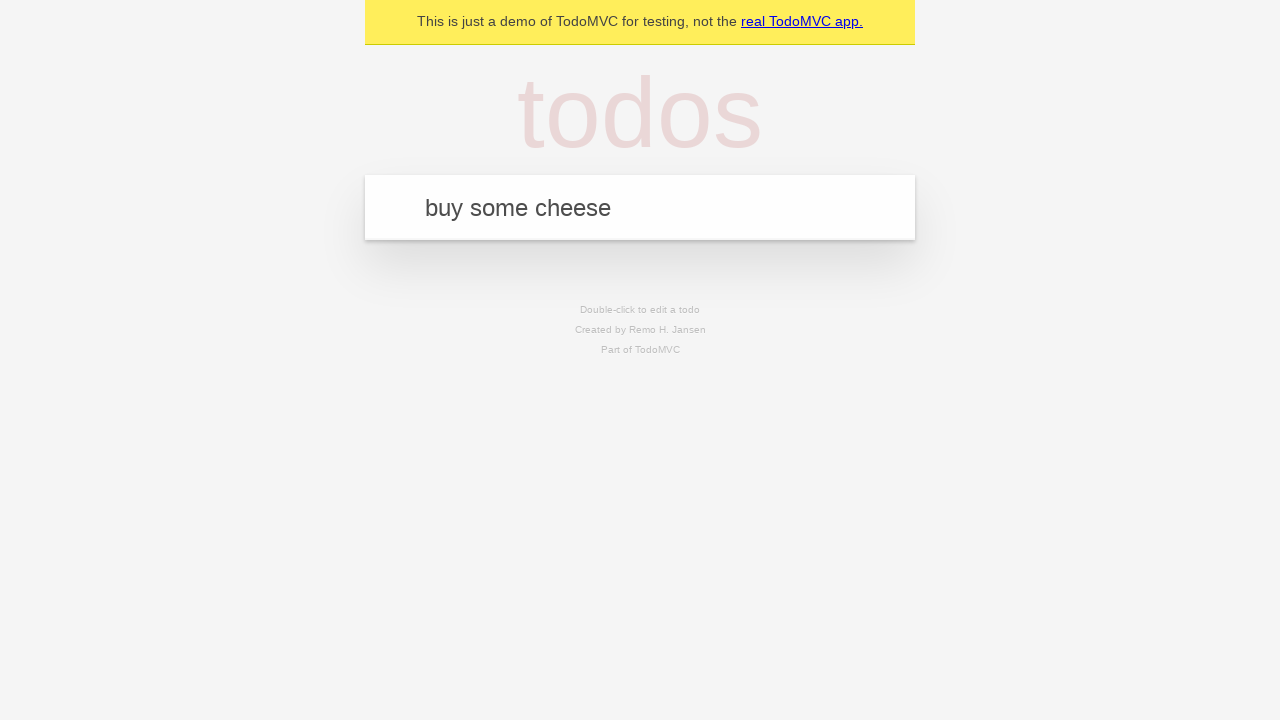

Pressed Enter to add first todo on internal:attr=[placeholder="What needs to be done?"i]
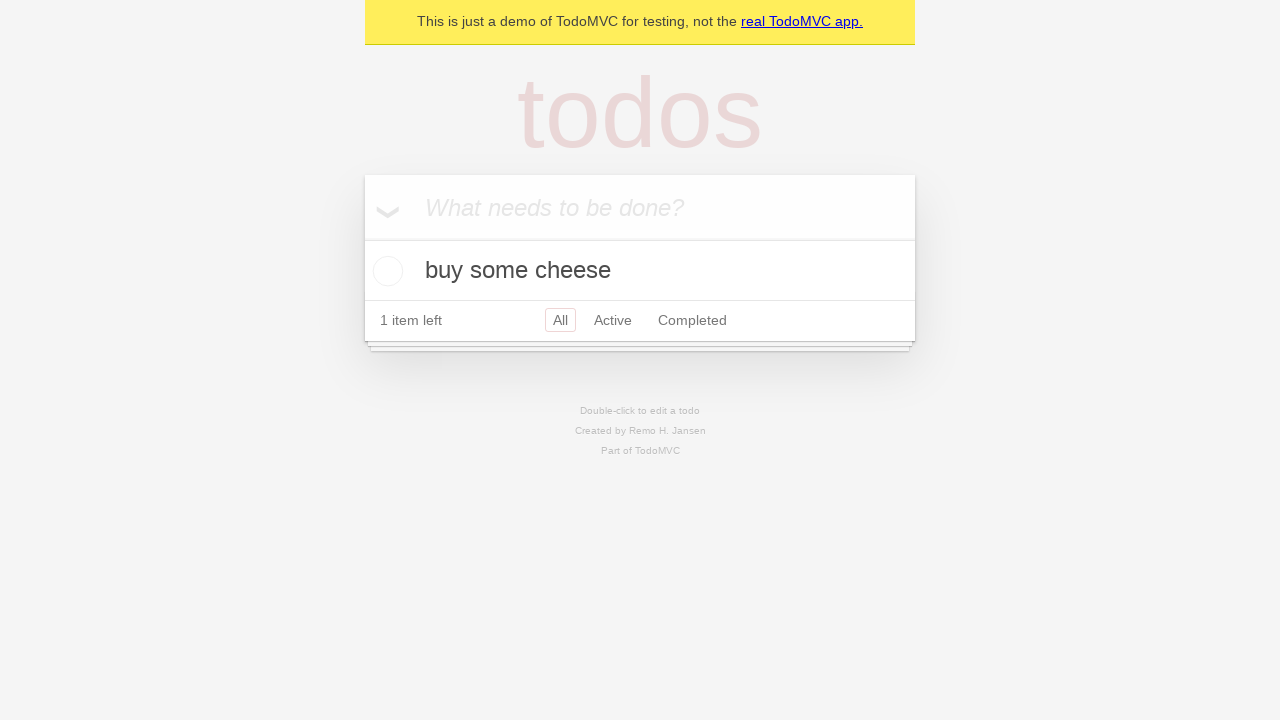

Filled todo input with 'feed the cat' on internal:attr=[placeholder="What needs to be done?"i]
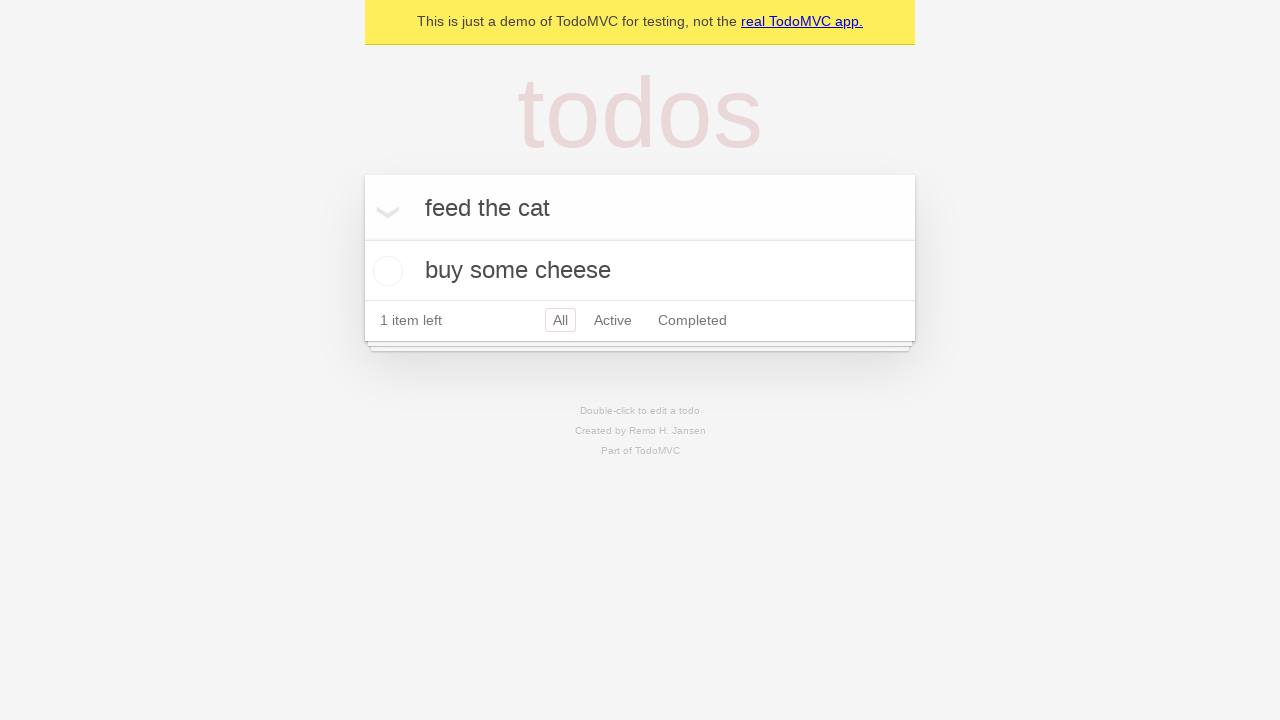

Pressed Enter to add second todo on internal:attr=[placeholder="What needs to be done?"i]
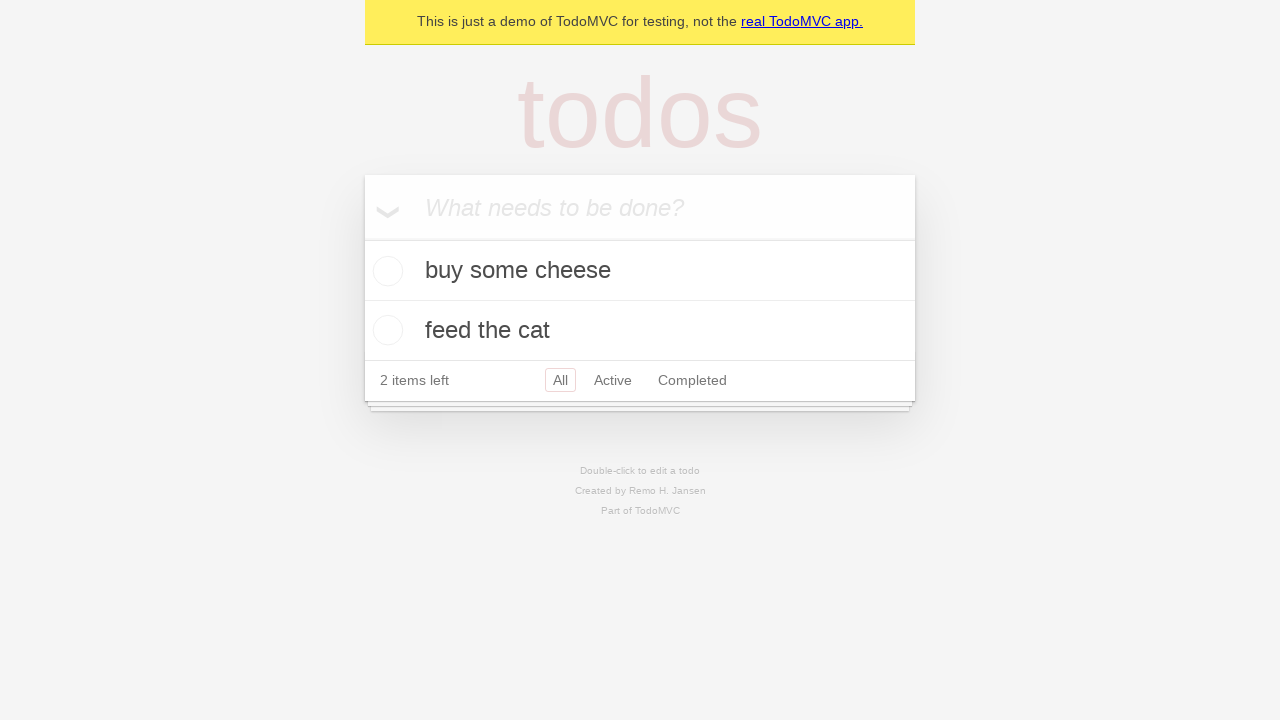

Filled todo input with 'book a doctors appointment' on internal:attr=[placeholder="What needs to be done?"i]
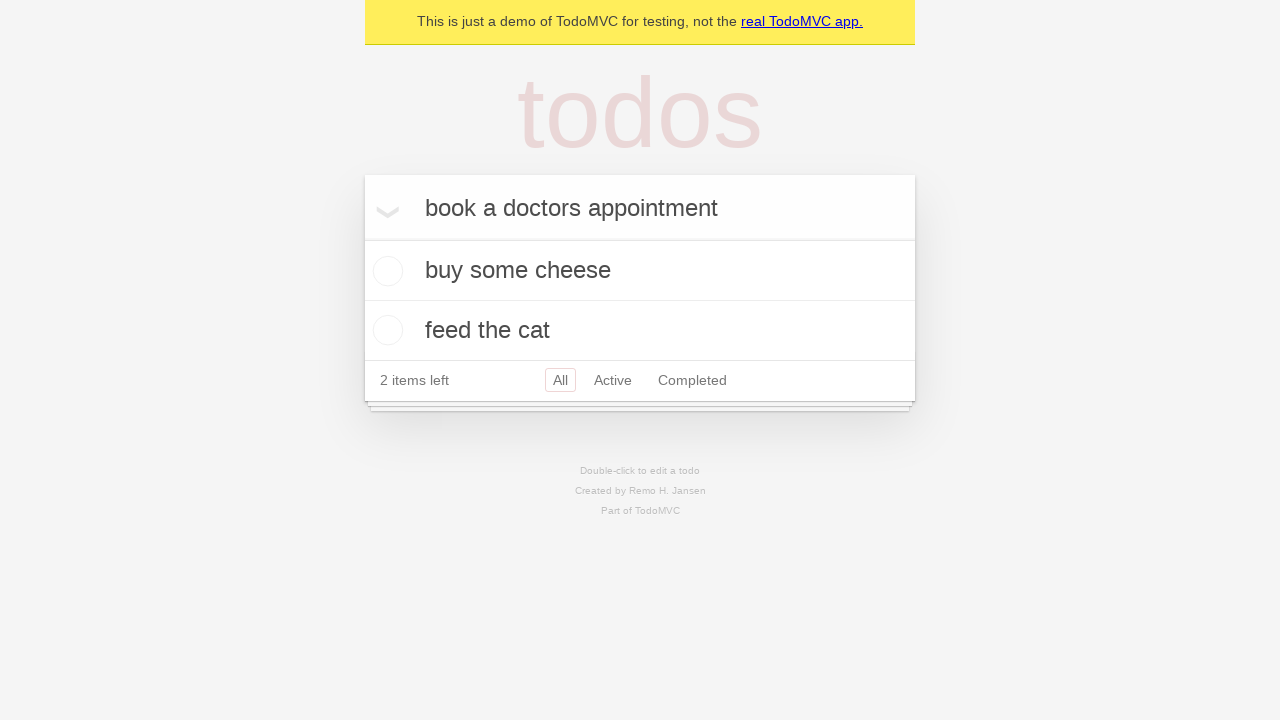

Pressed Enter to add third todo on internal:attr=[placeholder="What needs to be done?"i]
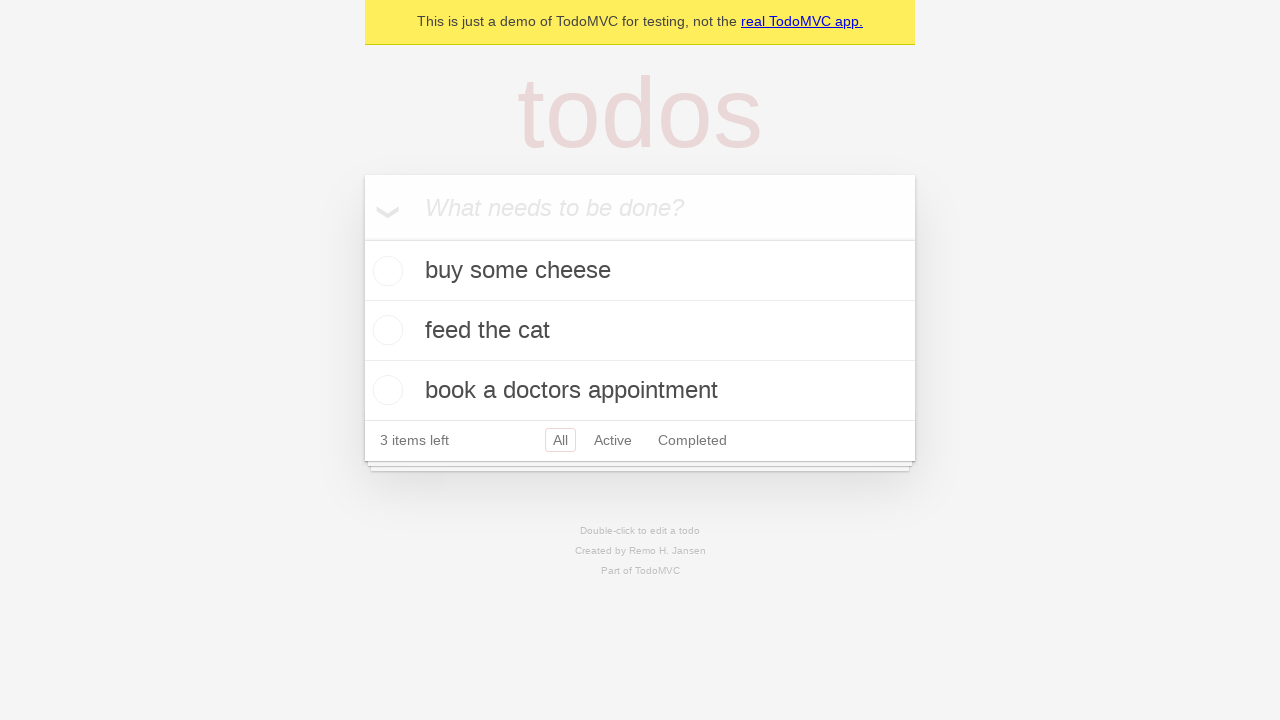

Checked the second todo item (feed the cat) at (385, 330) on internal:testid=[data-testid="todo-item"s] >> nth=1 >> internal:role=checkbox
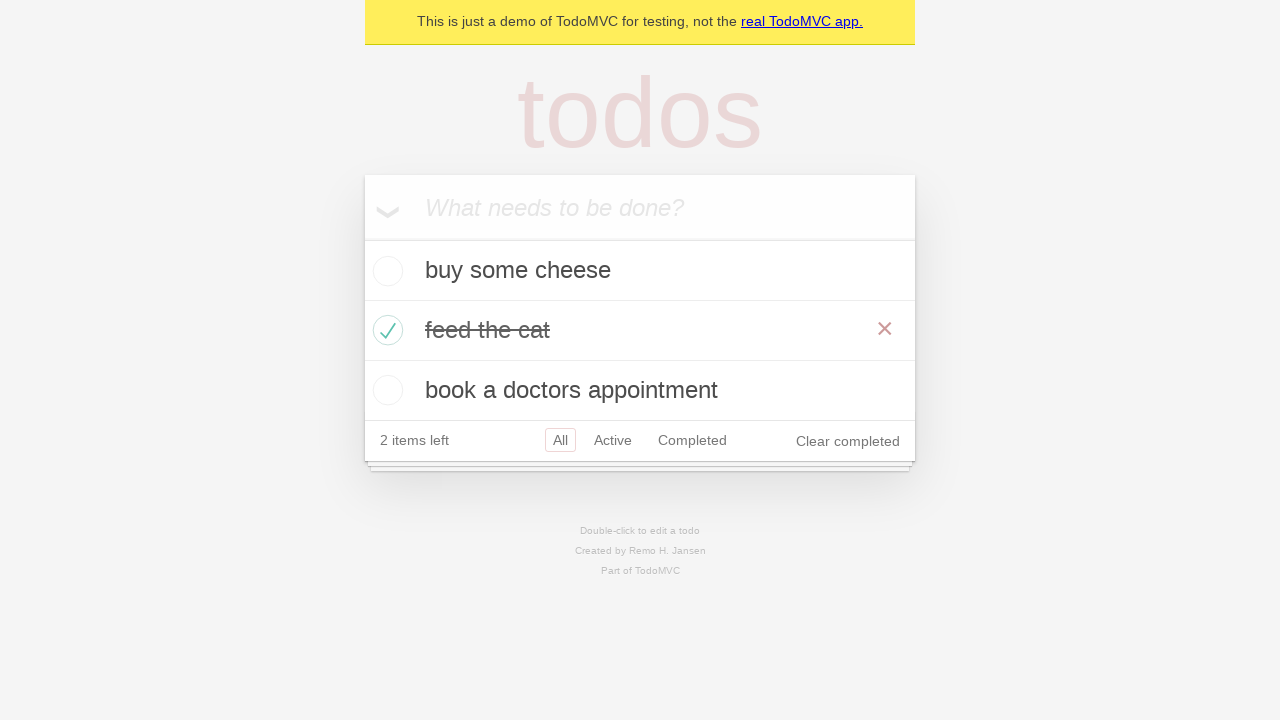

Clicked the Completed filter link to display only completed items at (692, 440) on internal:role=link[name="Completed"i]
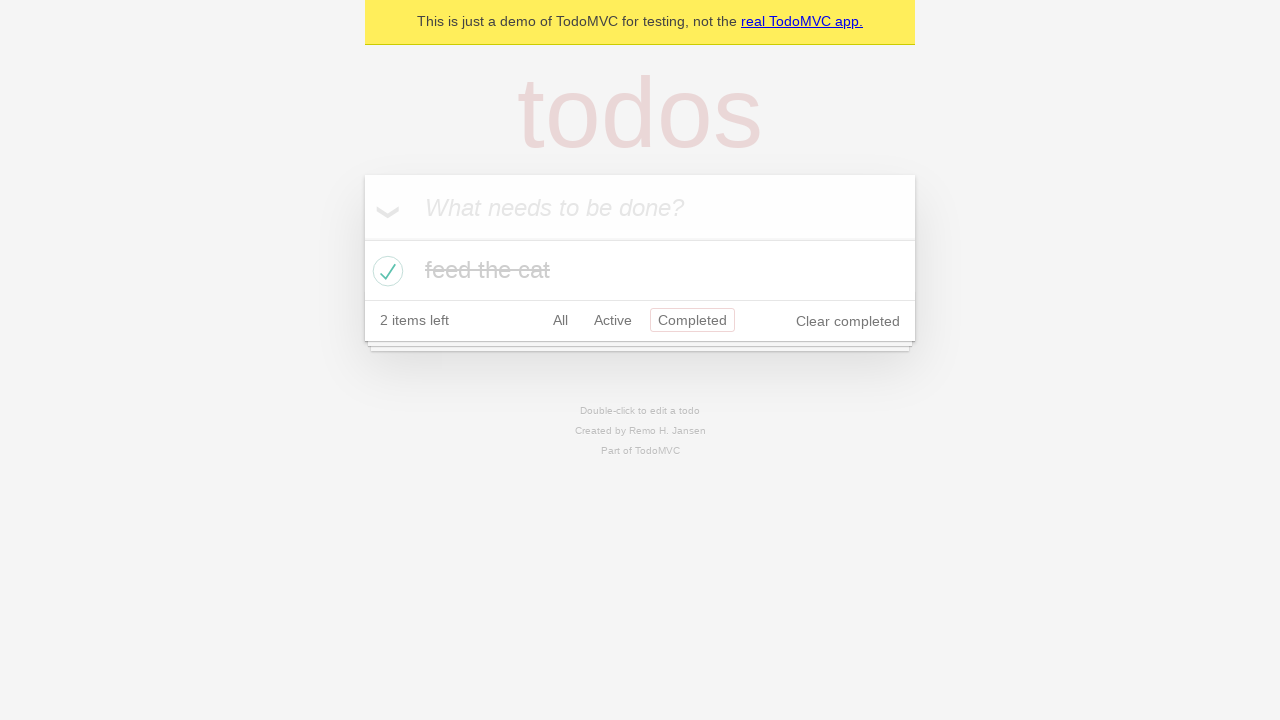

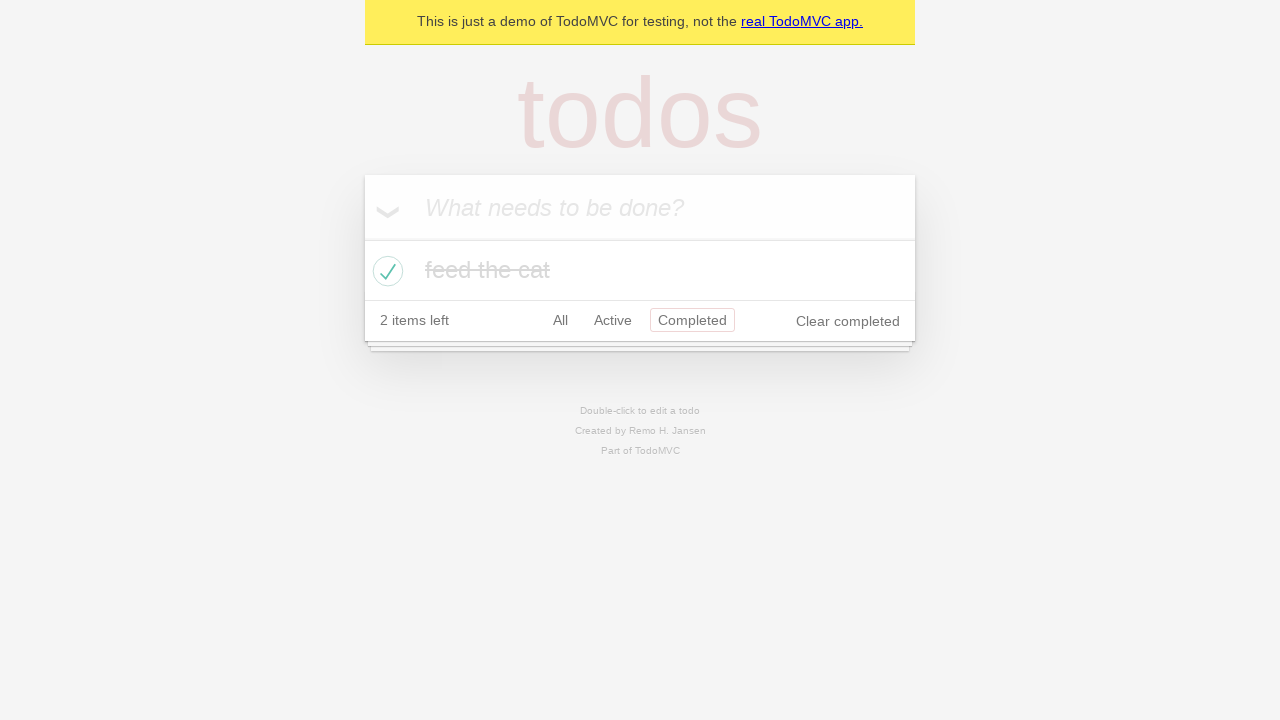